Tests right-click (context menu) functionality on a button and verifies that the corresponding message is displayed

Starting URL: https://demoqa.com/buttons

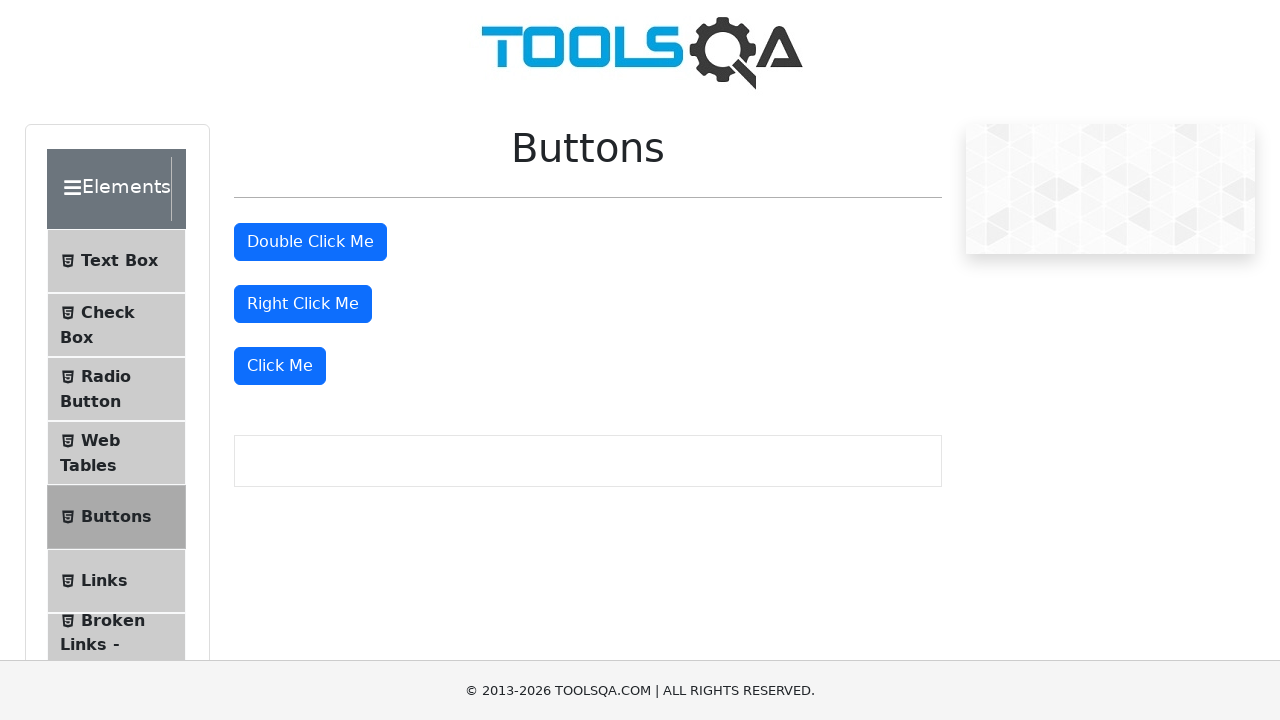

Right-clicked the right-click button to open context menu at (303, 304) on #rightClickBtn
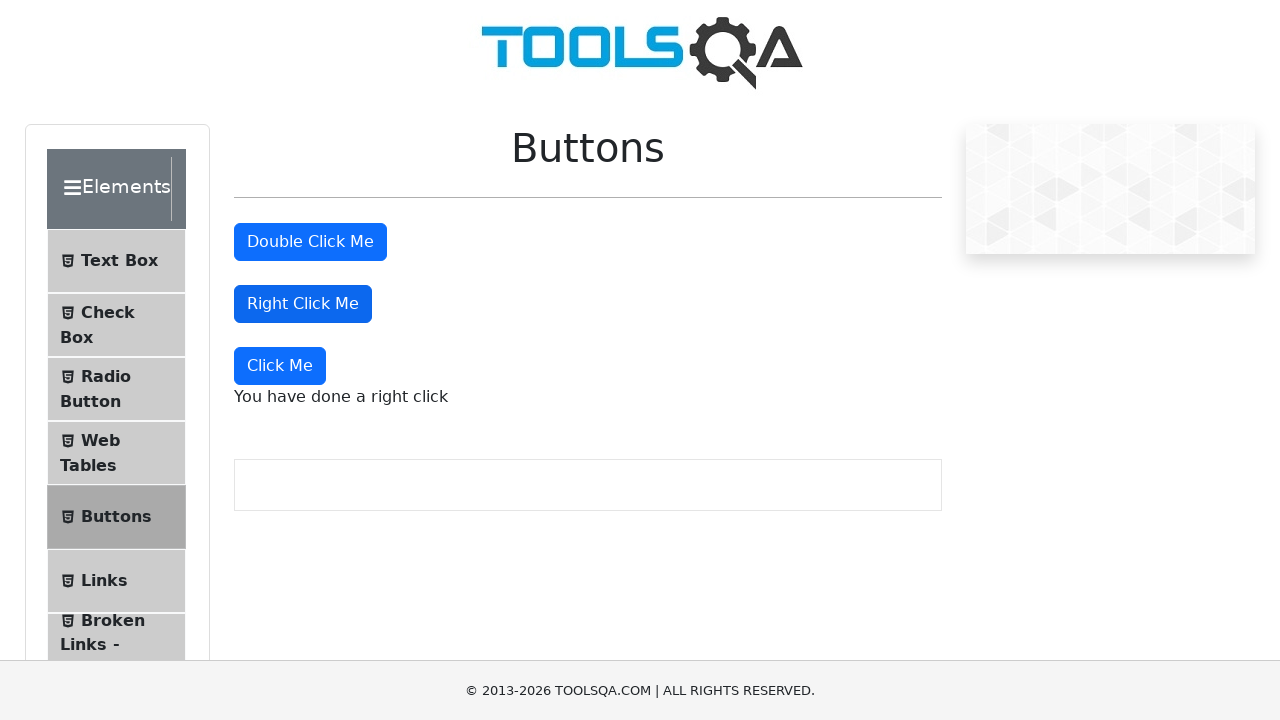

Right-click message element became visible
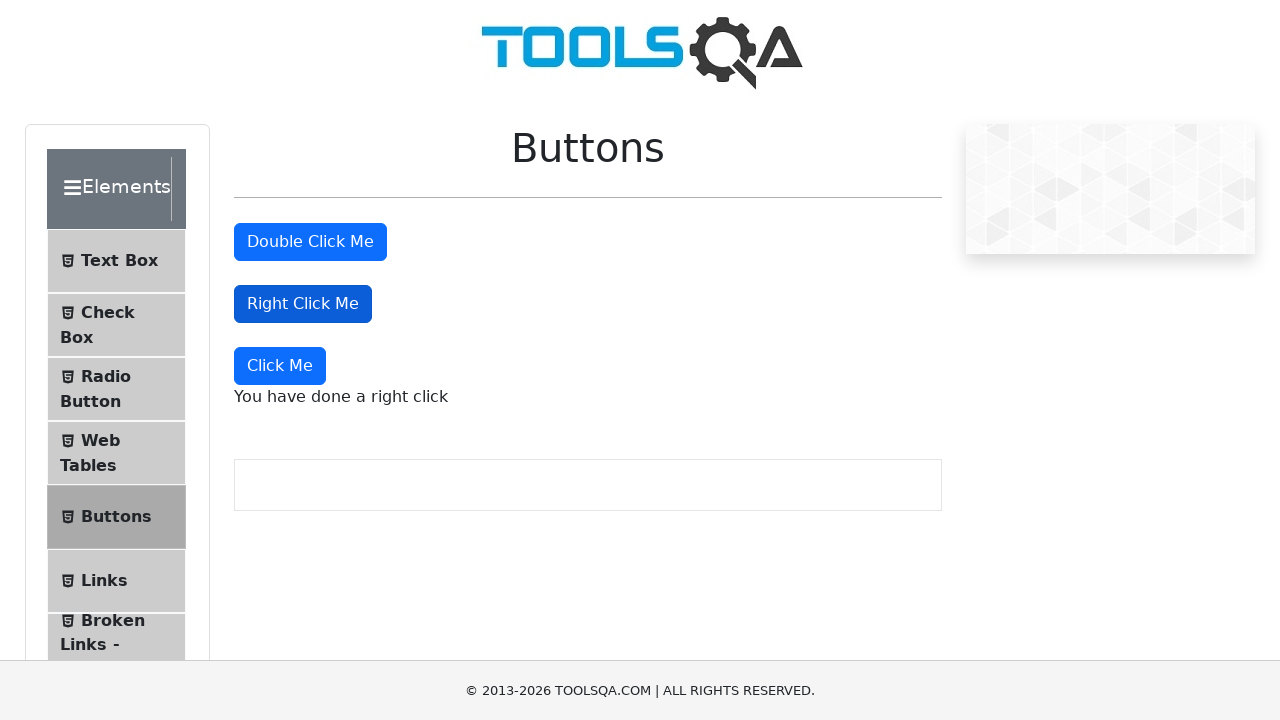

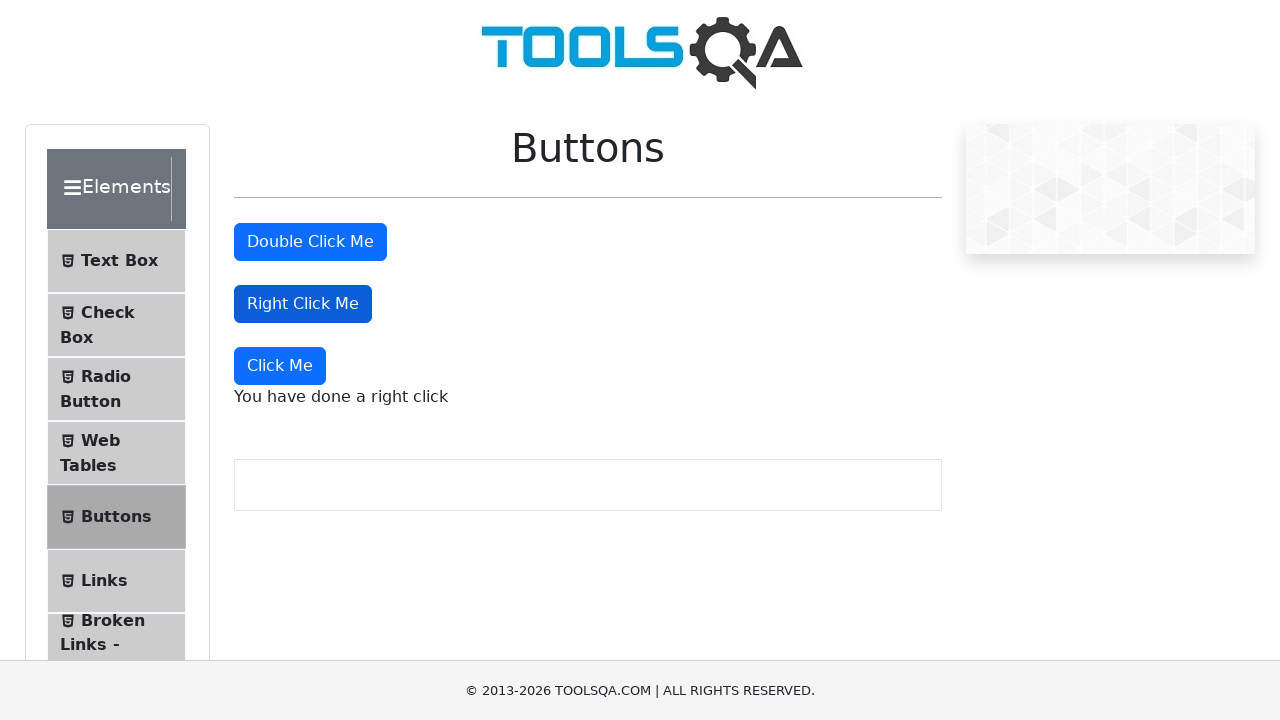